Navigates to the PHP Travels demo page and verifies that anchor links are present on the page.

Starting URL: https://phptravels.com/demo/

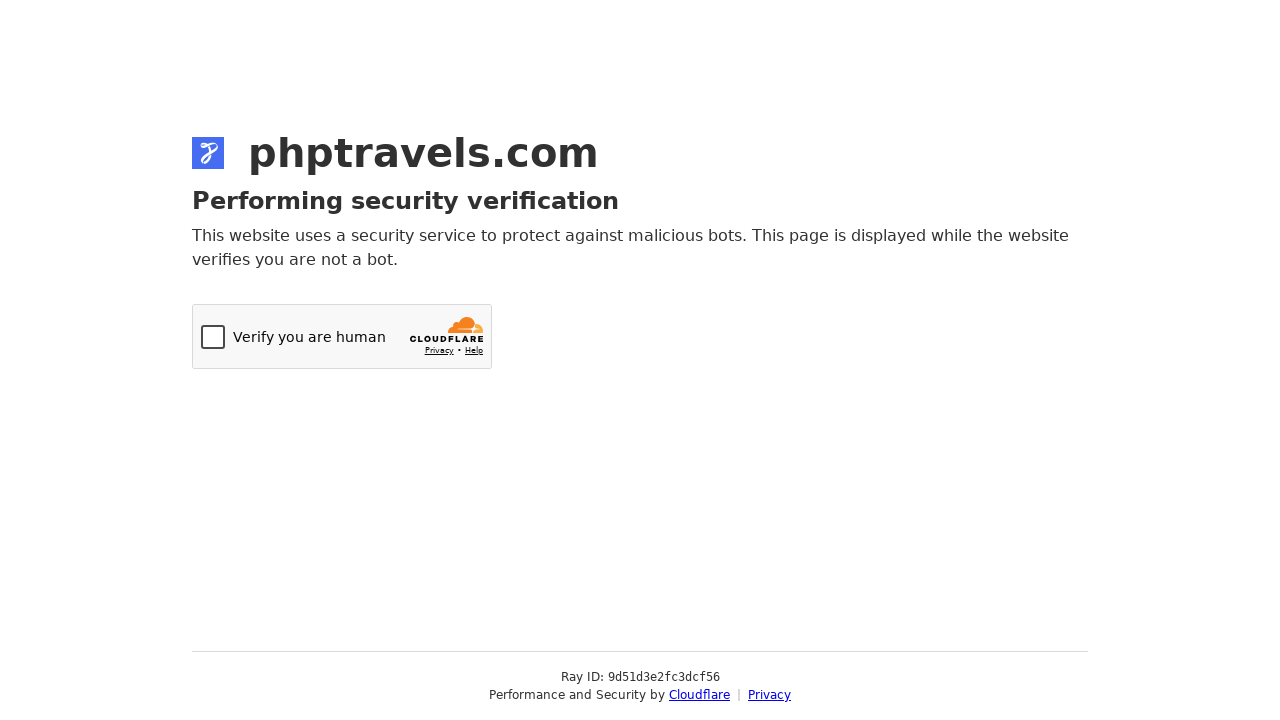

Navigated to PHP Travels demo page
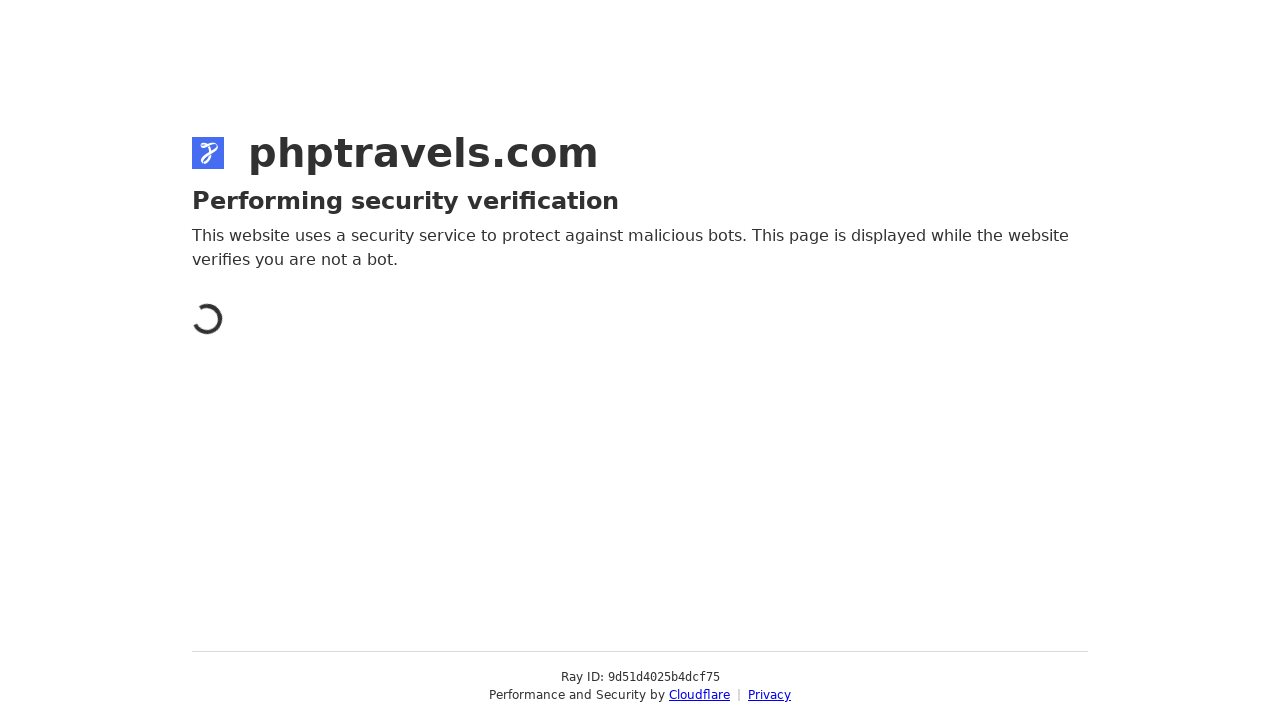

Waited for anchor links to load on the page
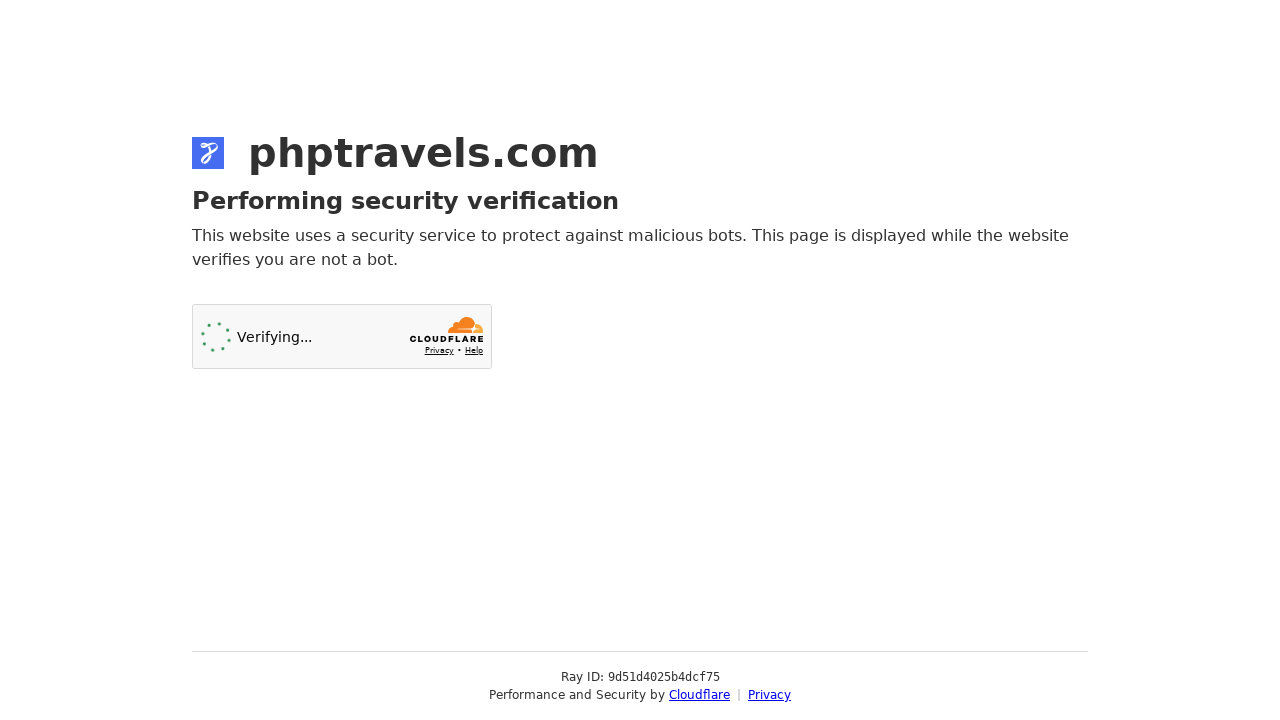

Located all anchor links with href attribute
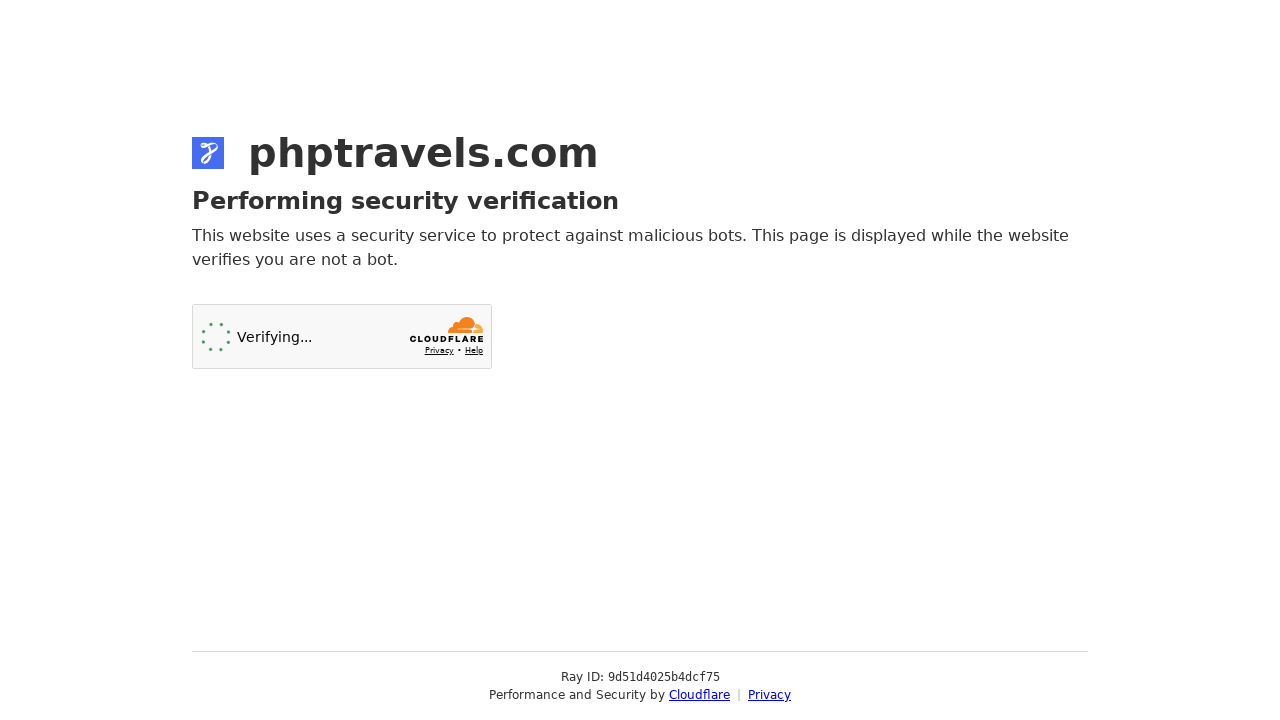

Verified that 2 anchor links are present on the page
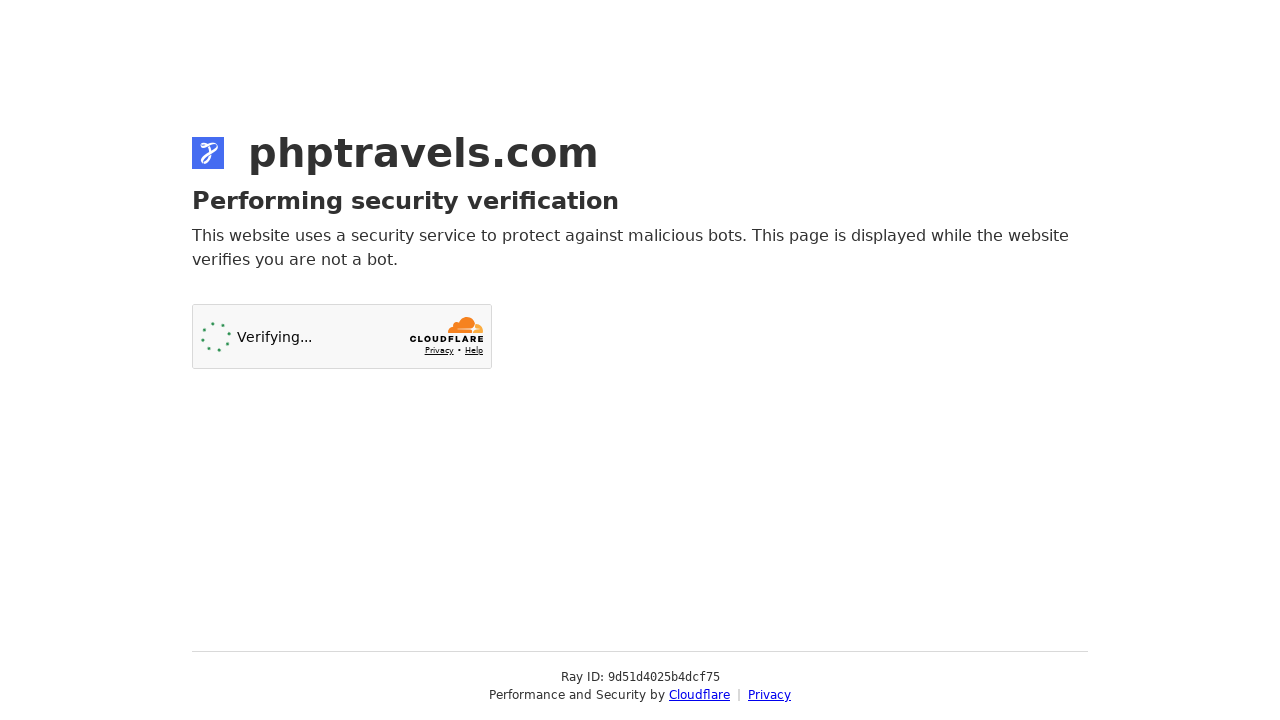

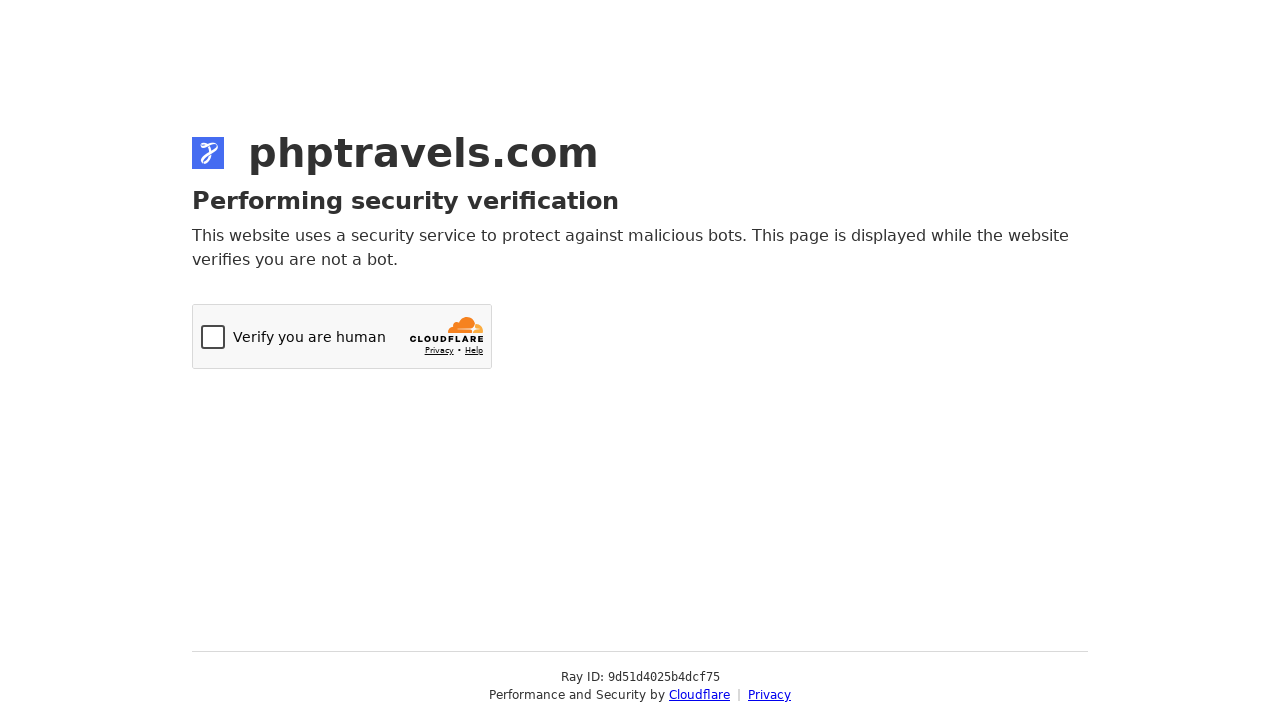